Navigates to the DemoBlaze website, clicks on the Laptops category, and verifies that laptop products are displayed

Starting URL: https://www.demoblaze.com/

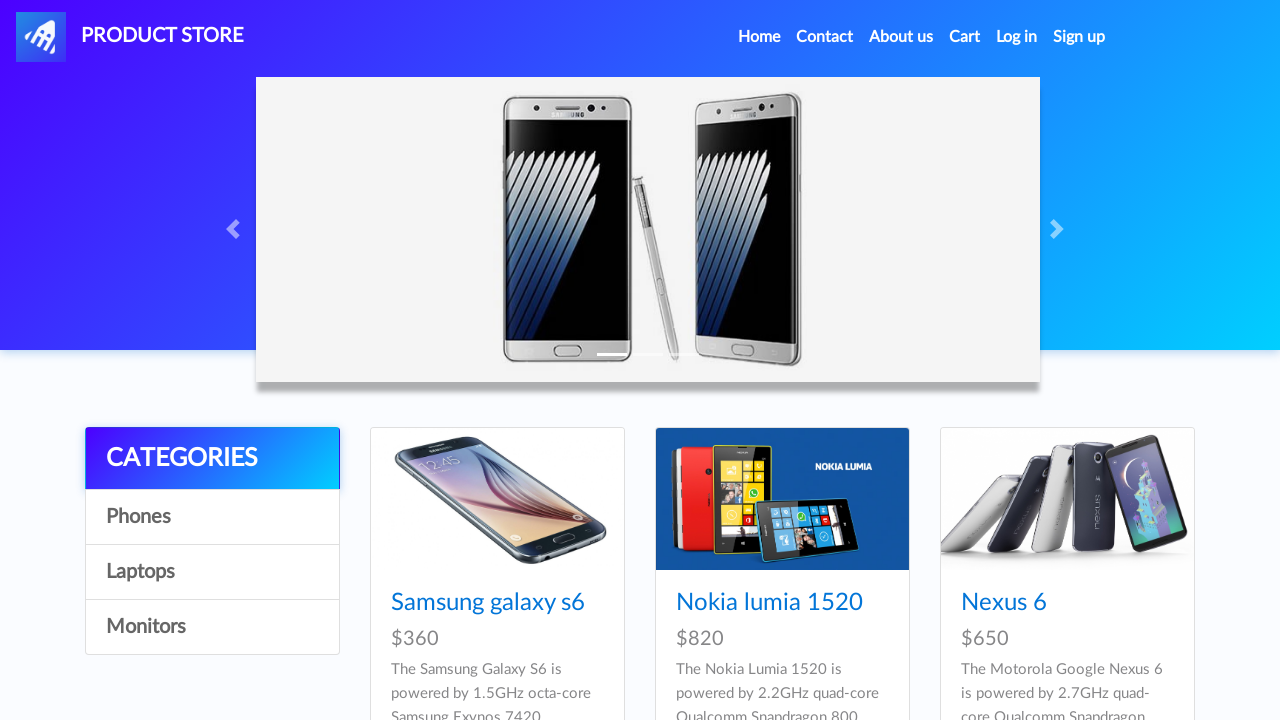

Clicked on Laptops category at (212, 572) on xpath=//a[text()='Laptops']
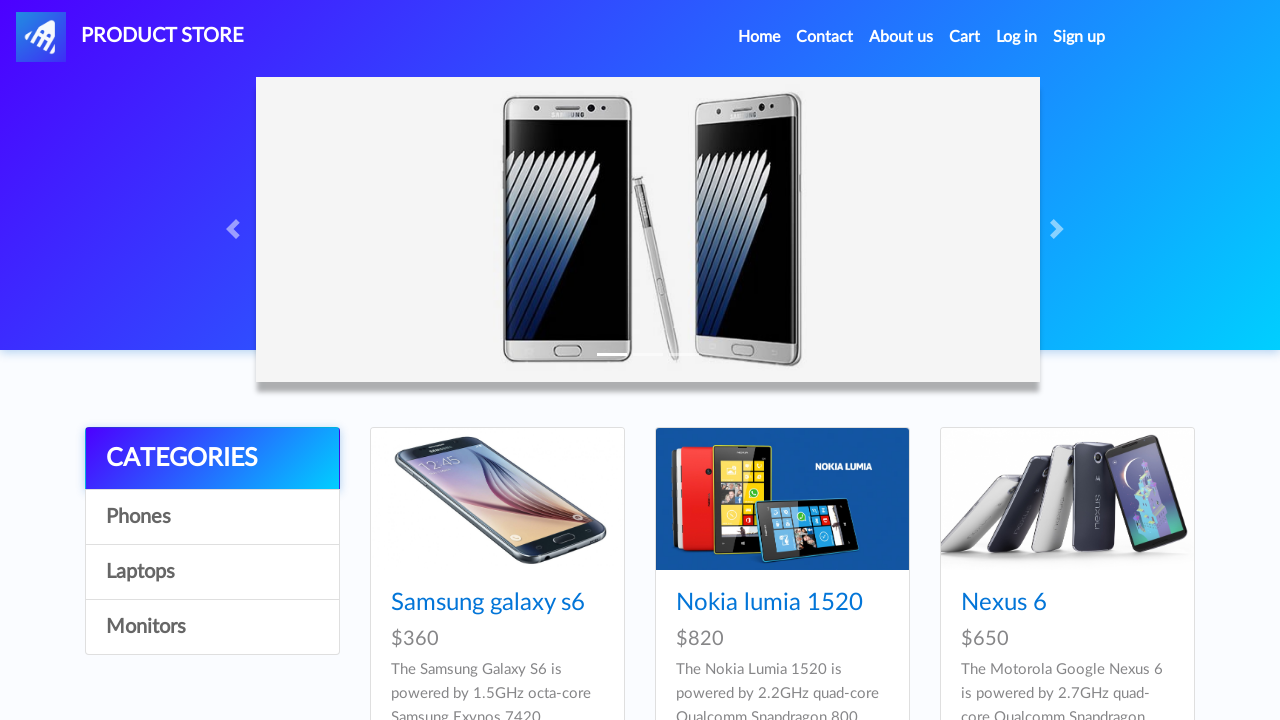

Waited for laptop products to load
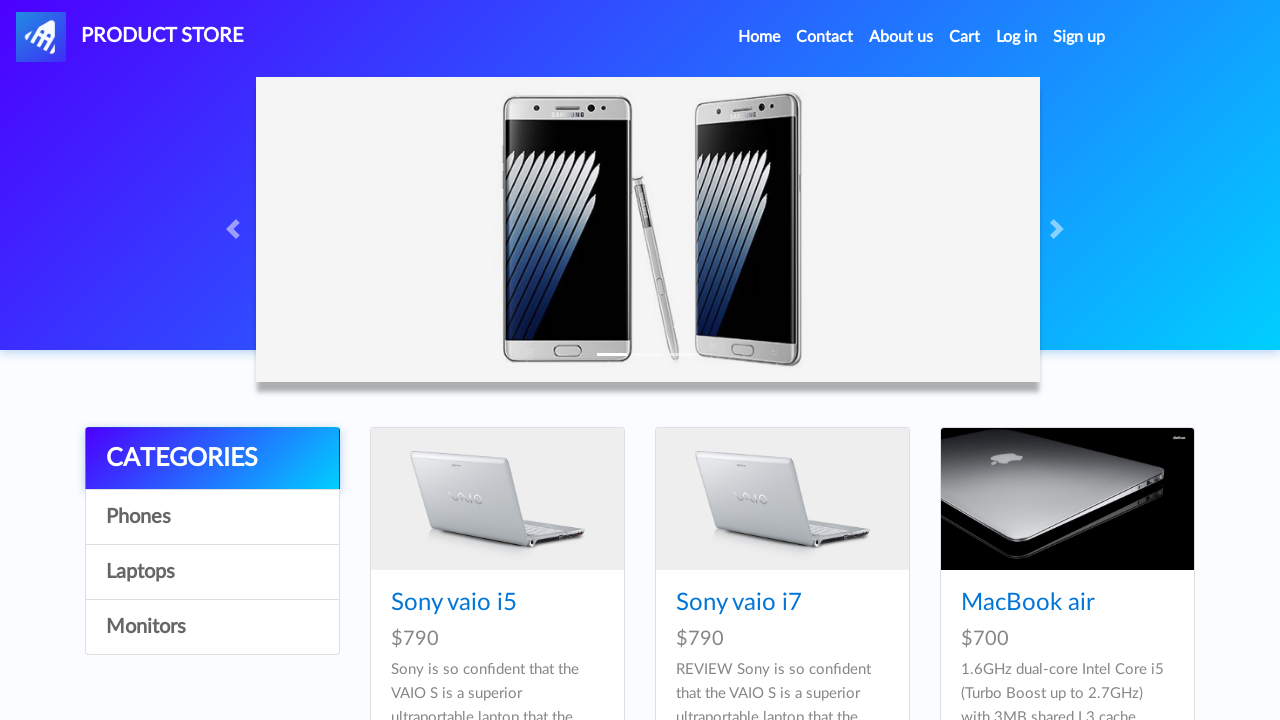

Retrieved laptop product elements - found 6 laptops
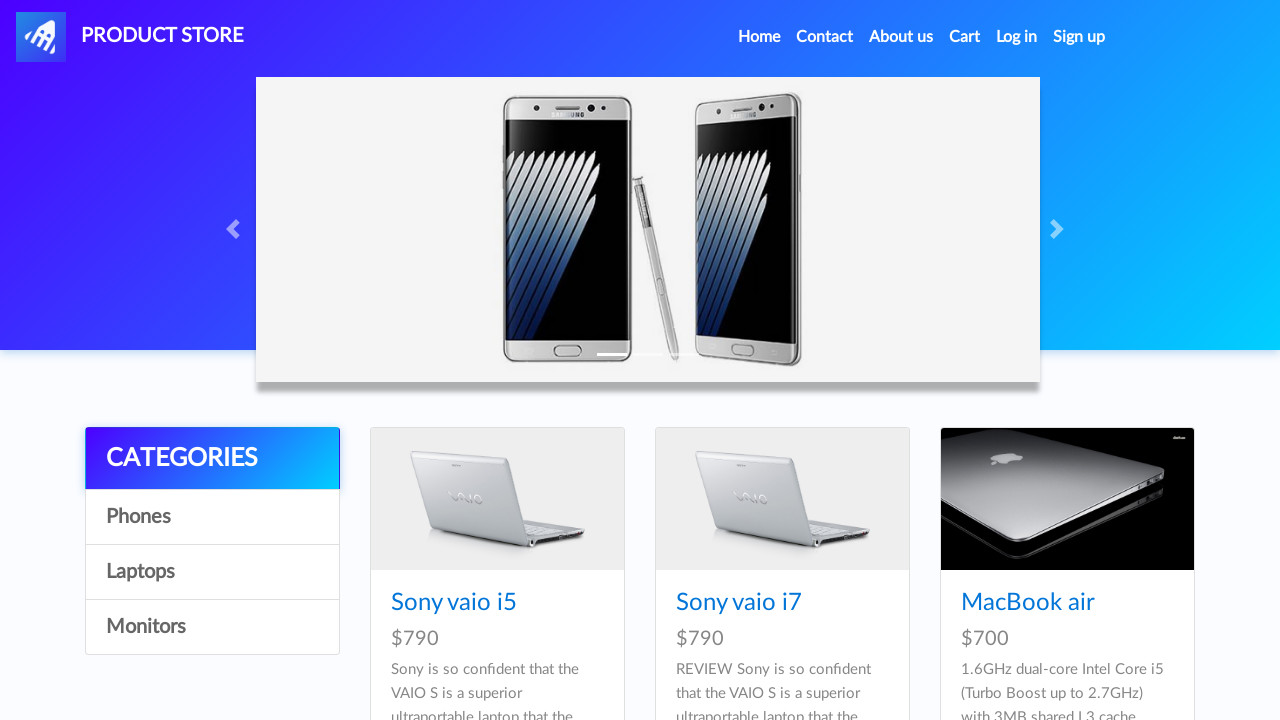

Retrieved laptop name: Sony vaio i5
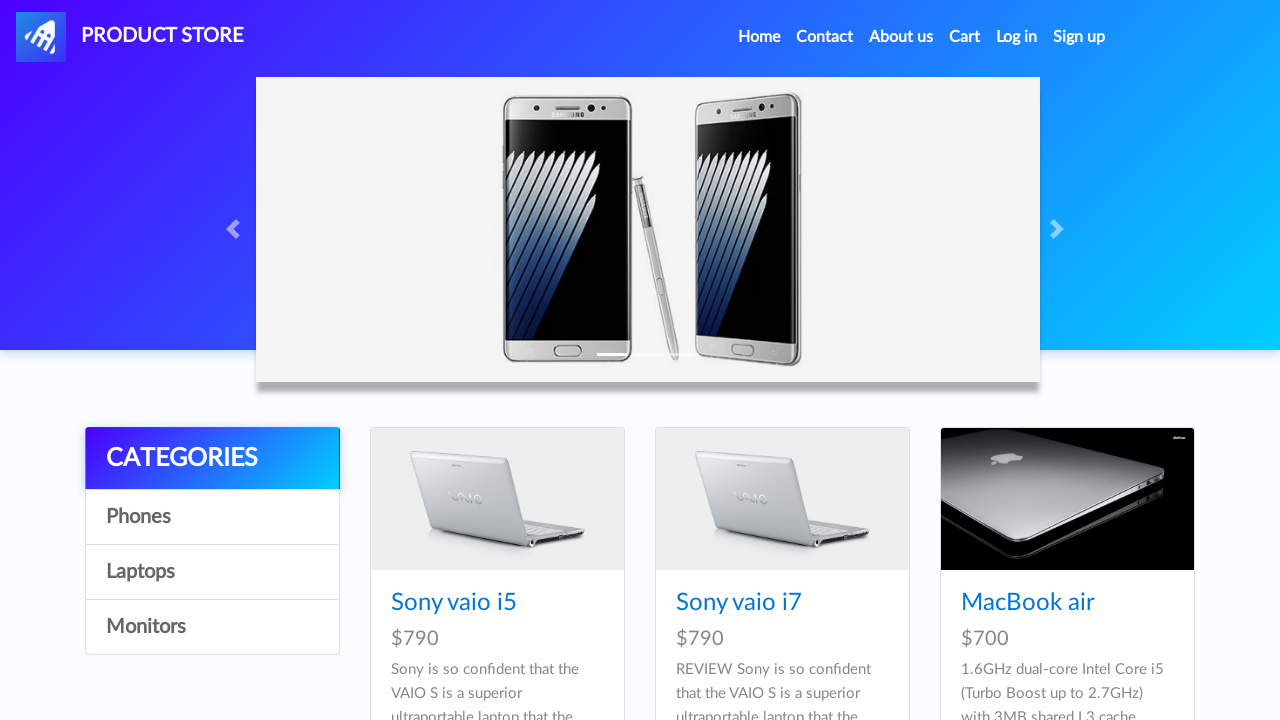

Retrieved laptop name: Sony vaio i7

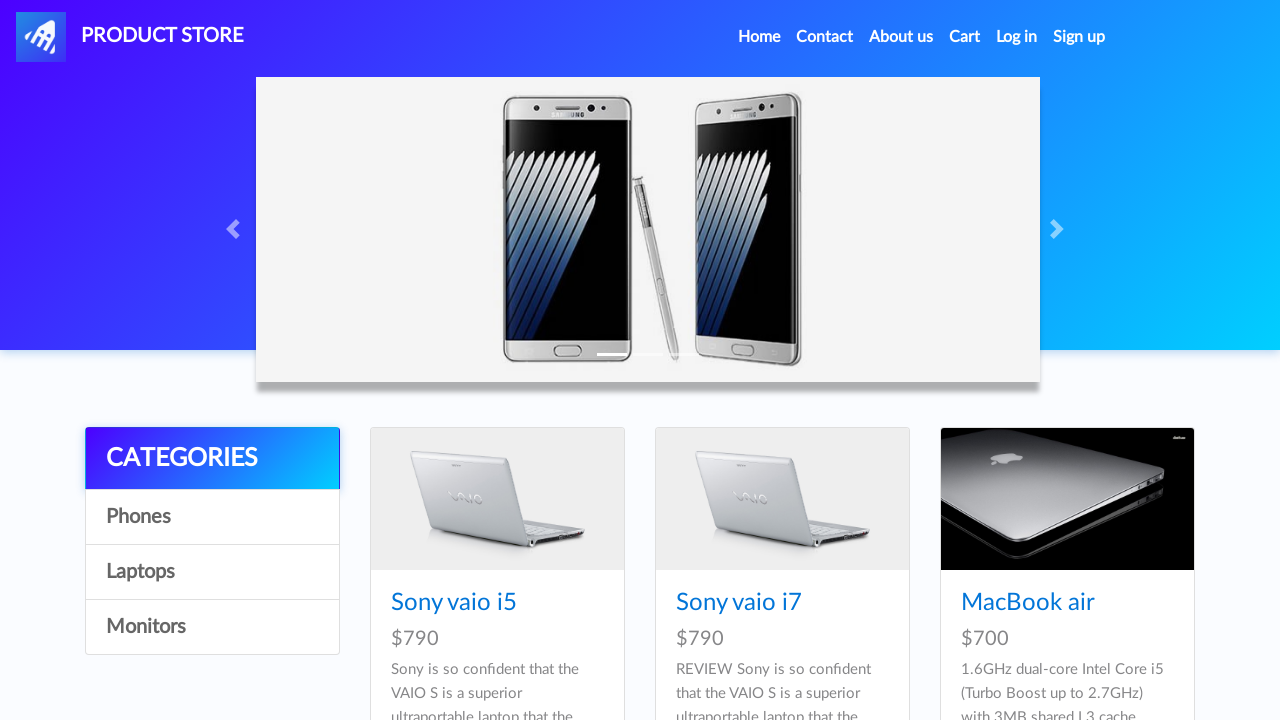

Retrieved laptop name: MacBook air
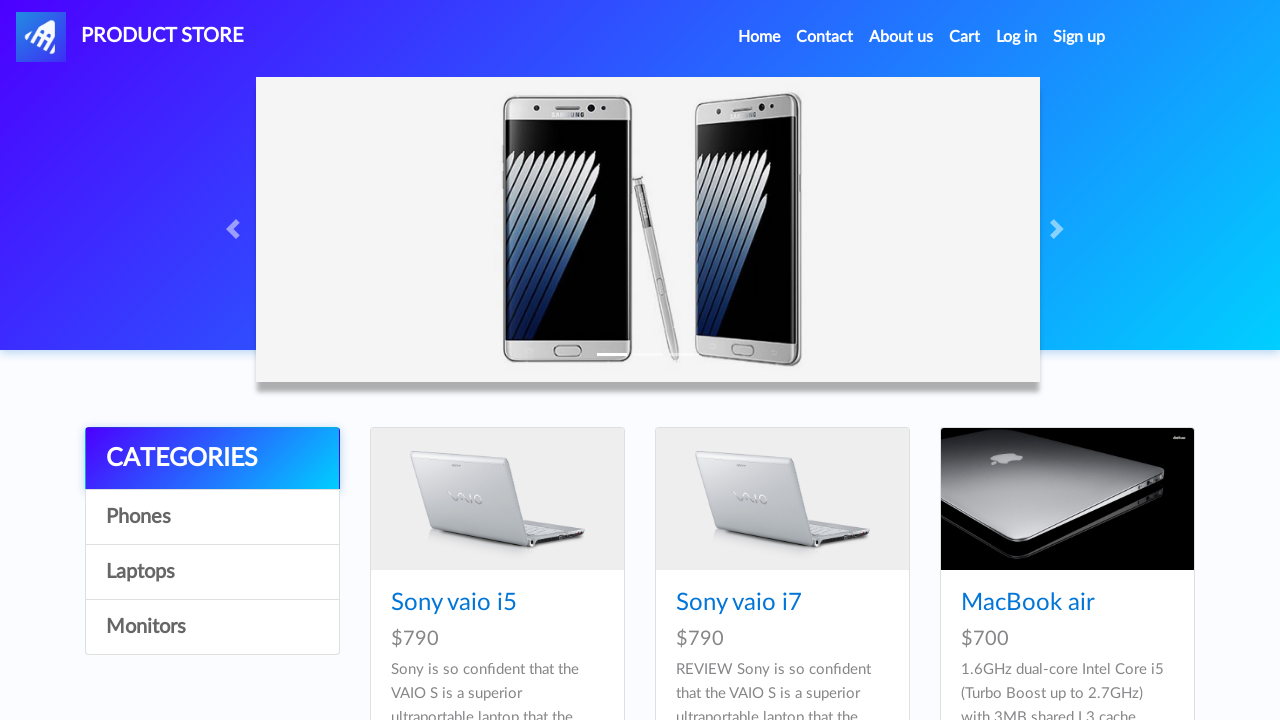

Retrieved laptop name: Dell i7 8gb
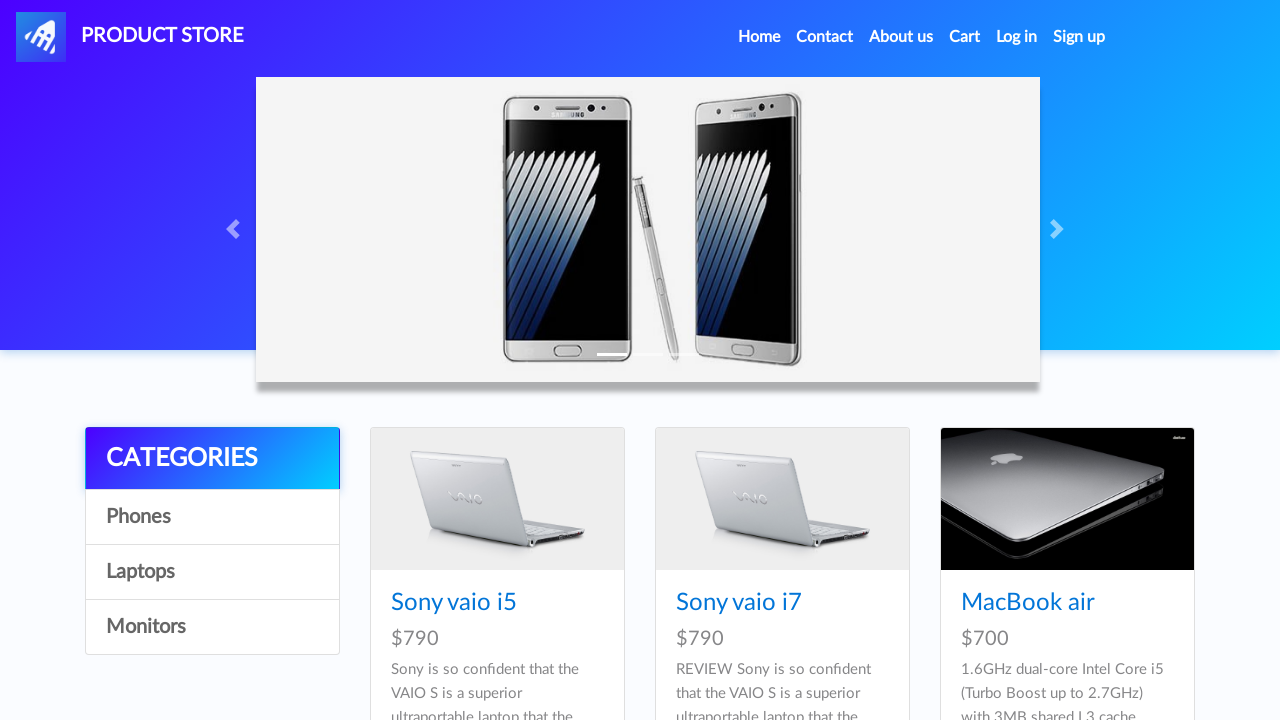

Retrieved laptop name: 2017 Dell 15.6 Inch
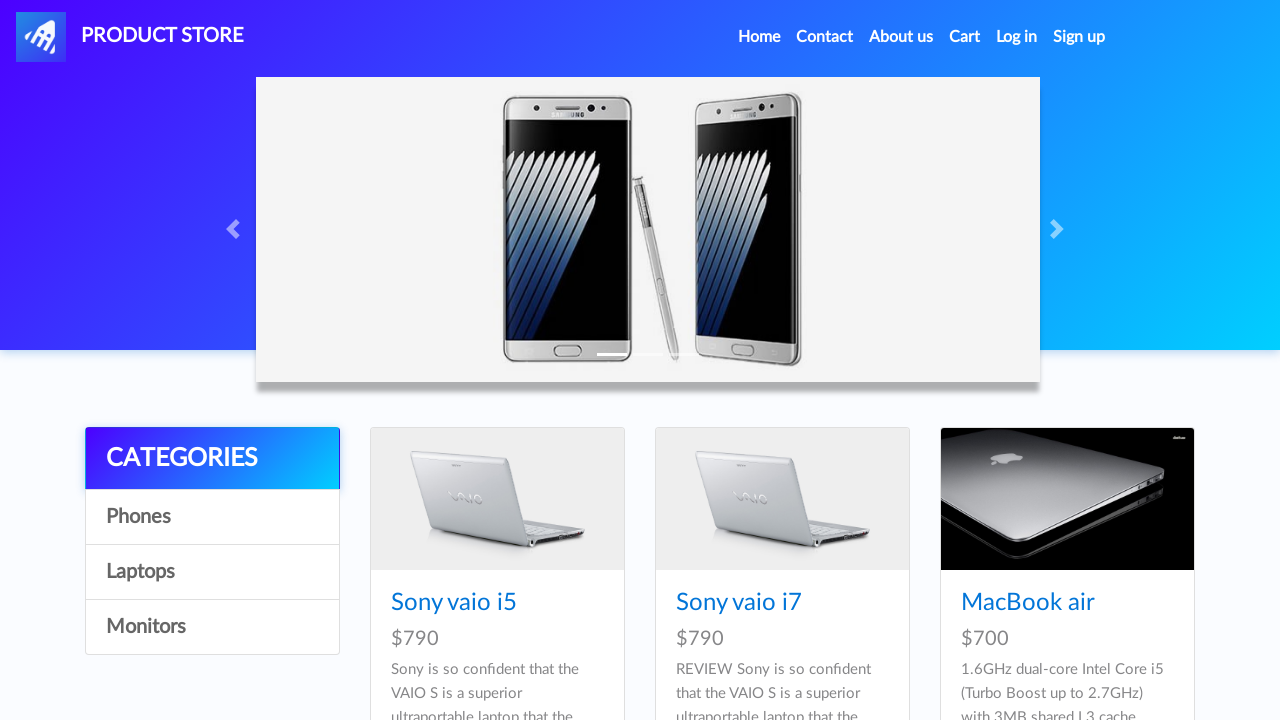

Retrieved laptop name: MacBook Pro
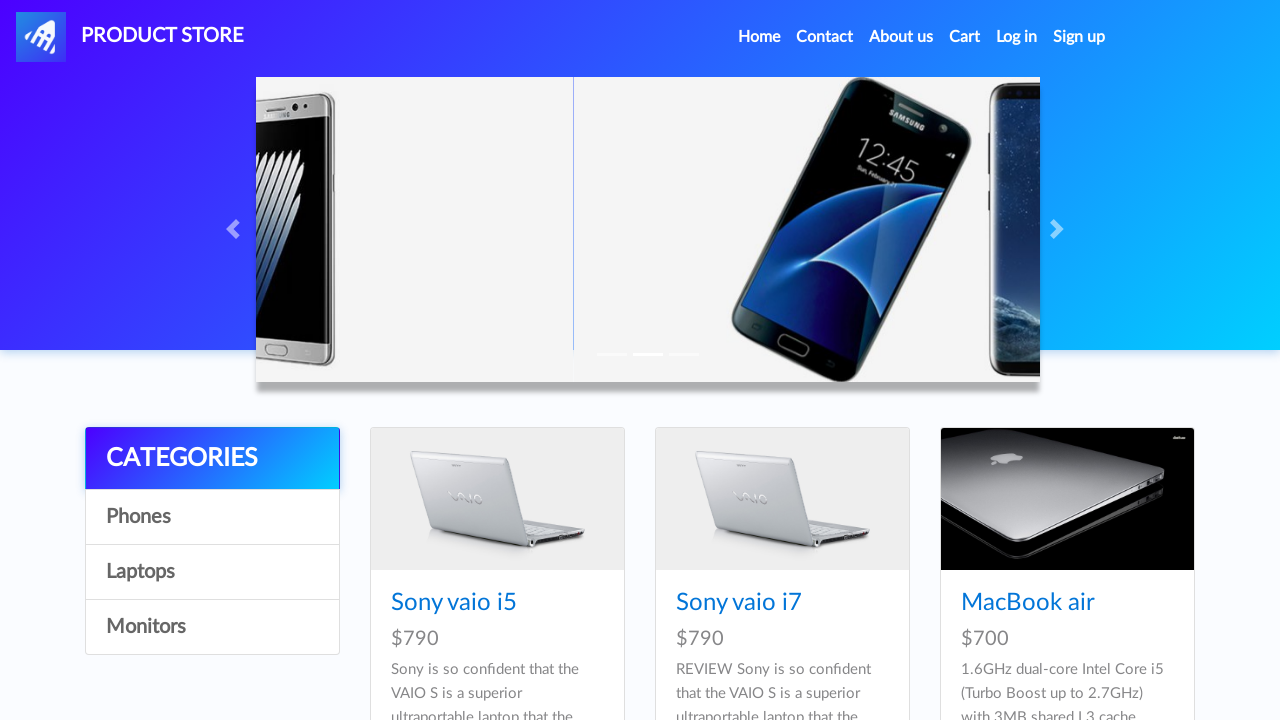

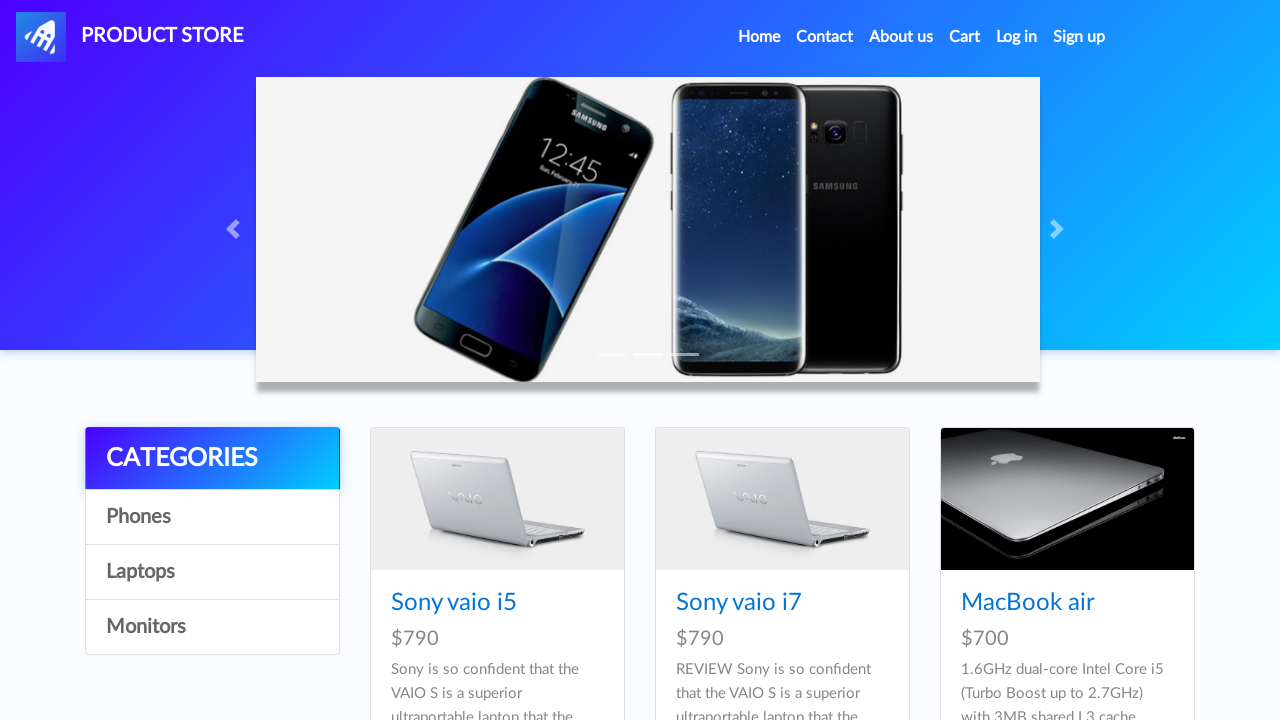